Navigates to Browse Languages section and verifies 10 languages start with numbers

Starting URL: http://www.99-bottles-of-beer.net/

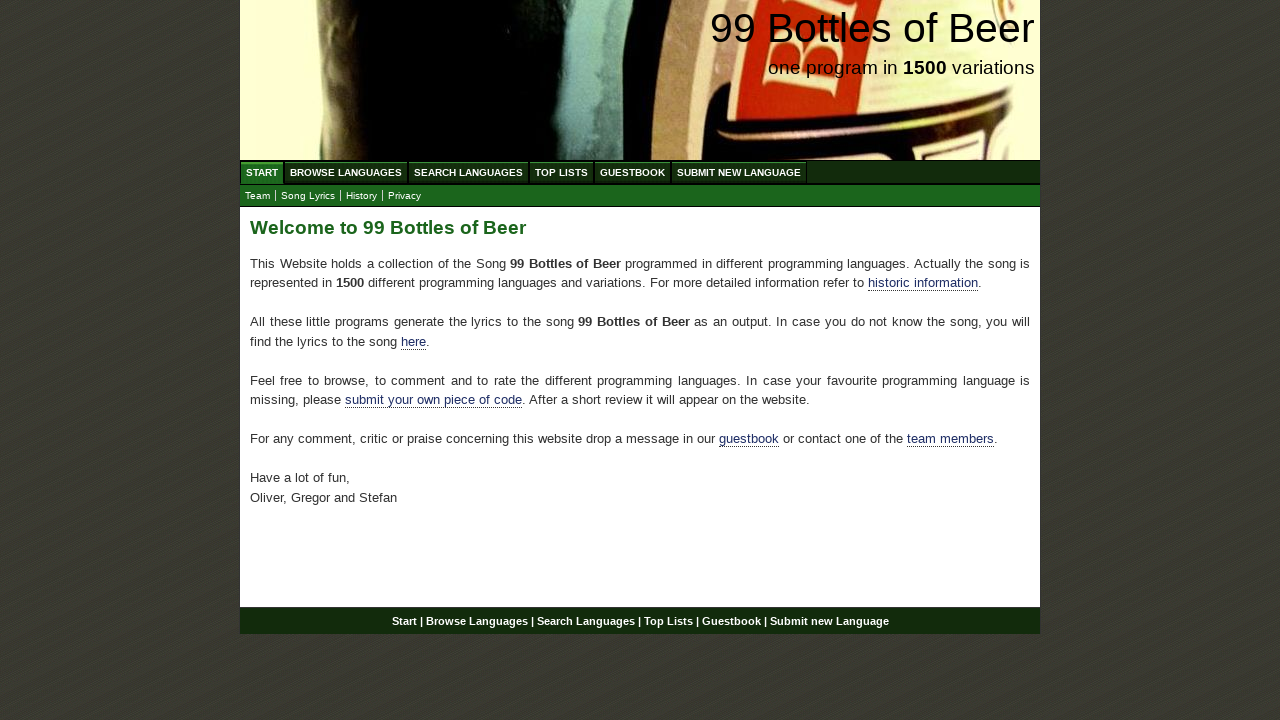

Clicked Browse Languages link at (346, 172) on #menu a[href='/abc.html']
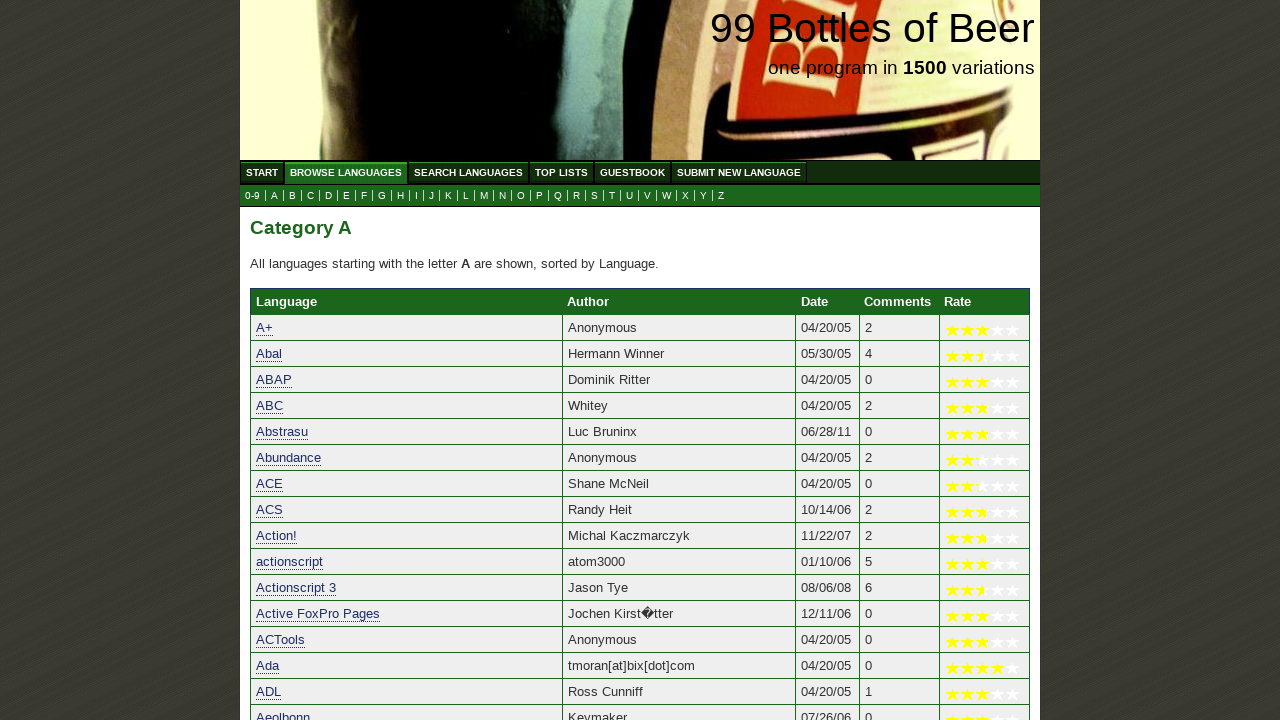

Clicked 0-9 link to view languages starting with numbers at (252, 196) on a[href='0.html']
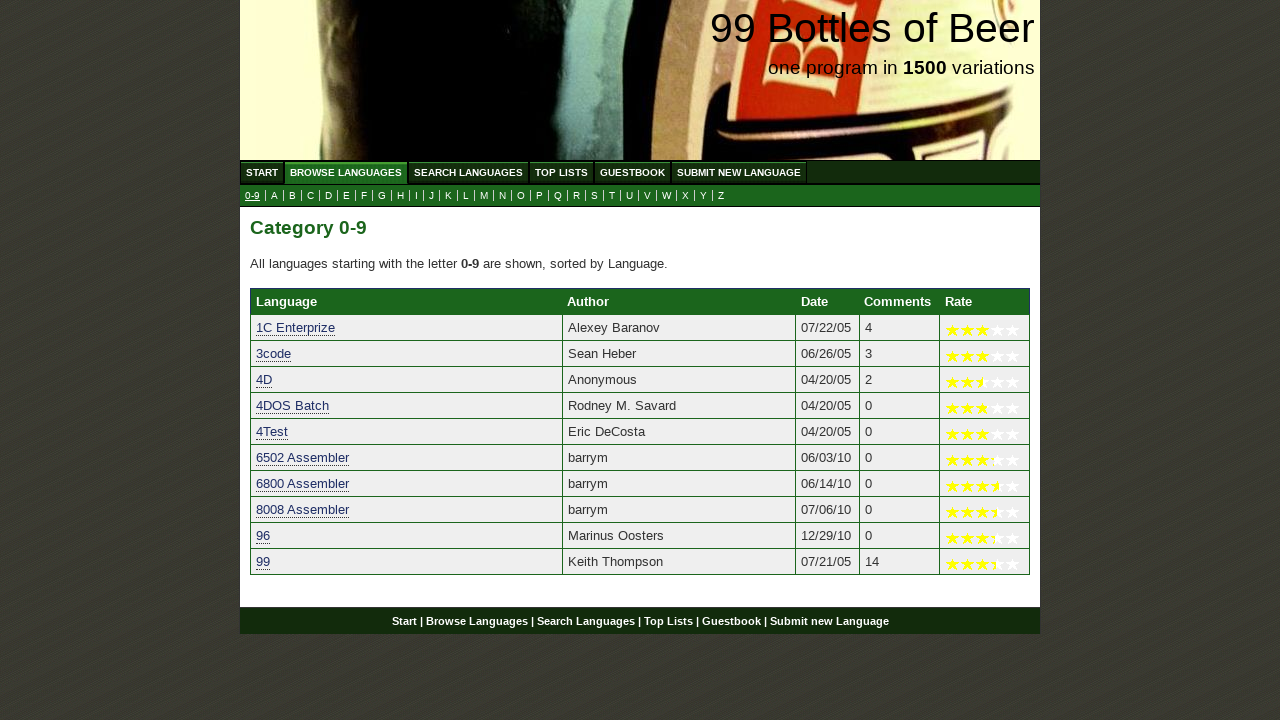

Verified 10 languages starting with numbers are loaded
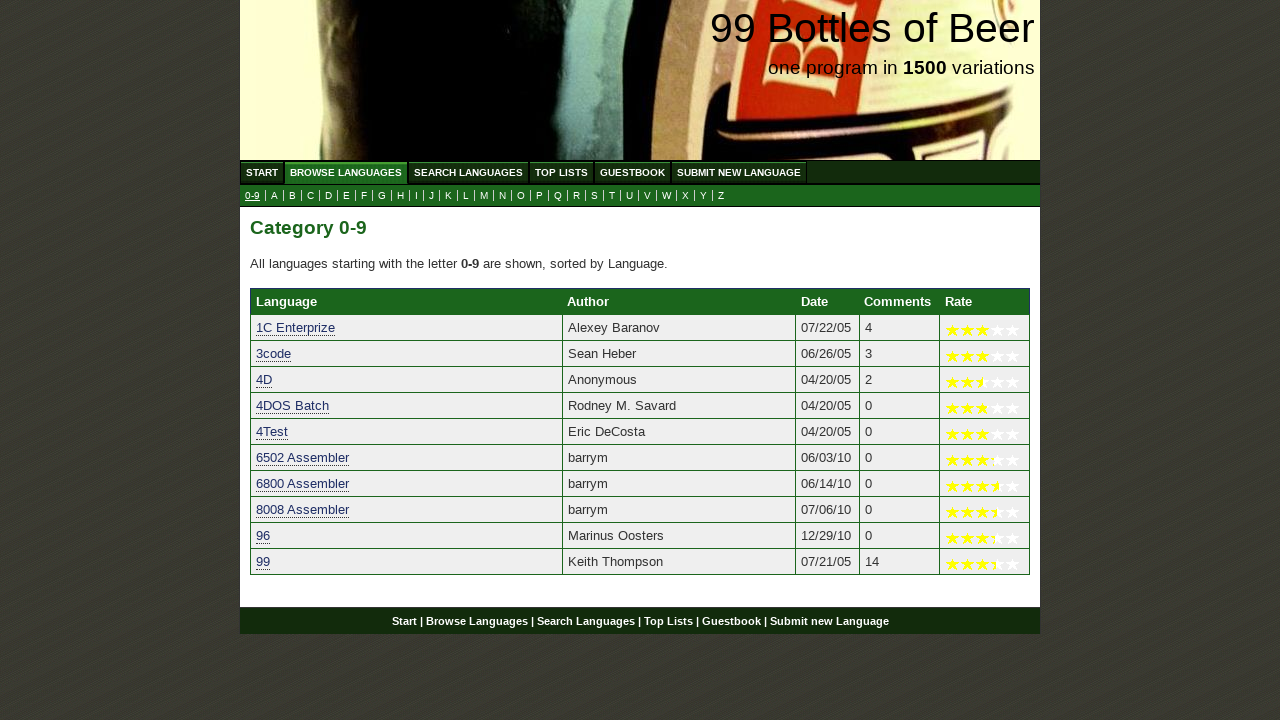

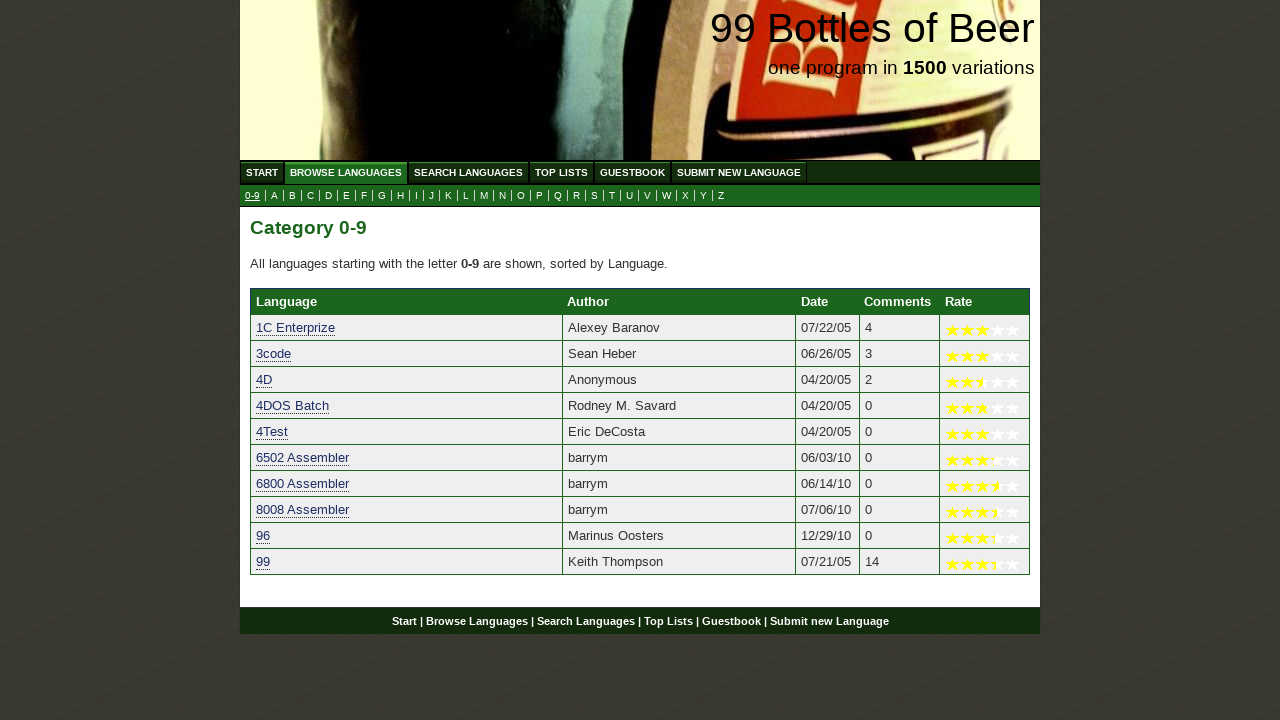